Tests search functionality by searching for "dress" and verifying that search results are returned

Starting URL: https://www.testotomasyonu.com

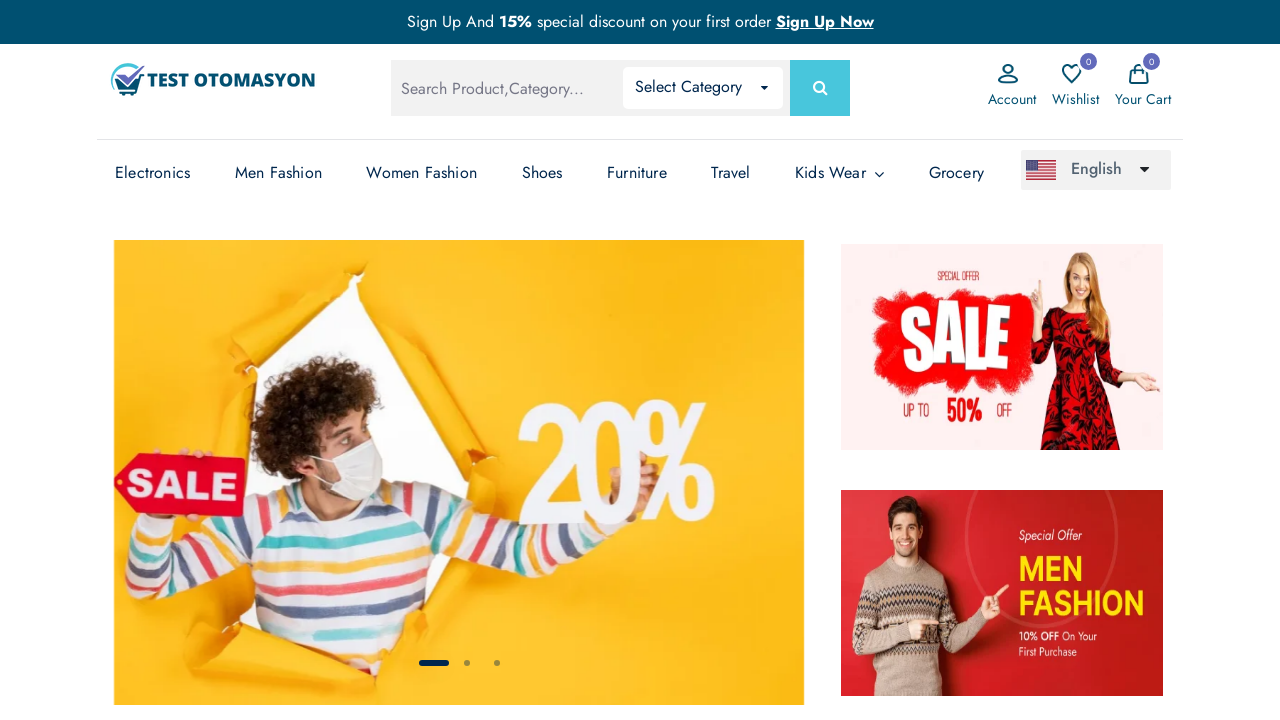

Filled search box with 'dress' on #global-search
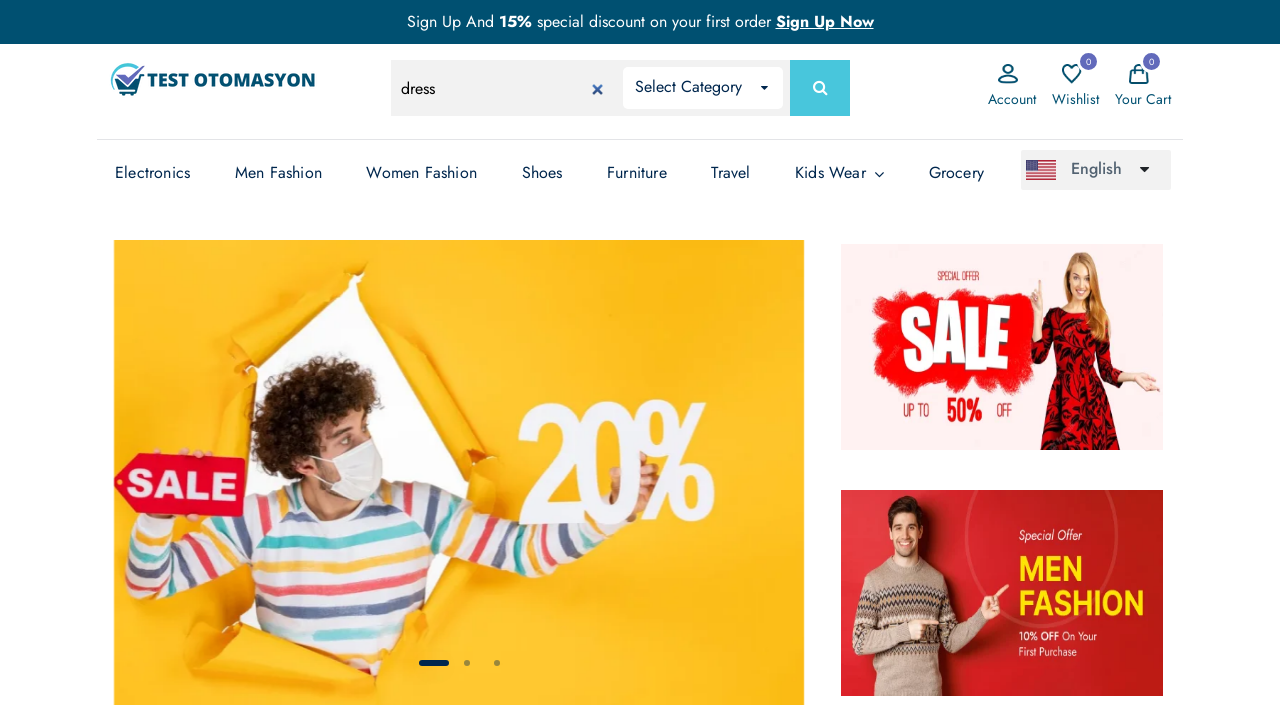

Pressed Enter to submit search on #global-search
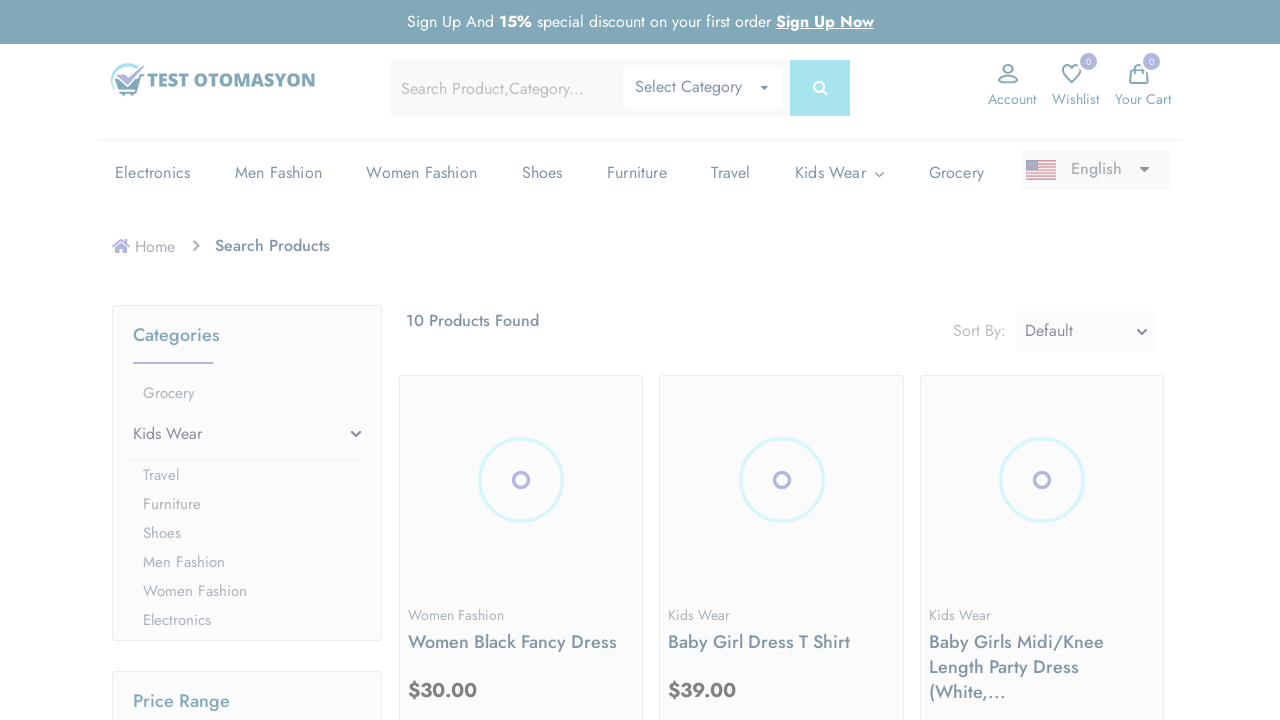

Search results loaded - product count text appeared
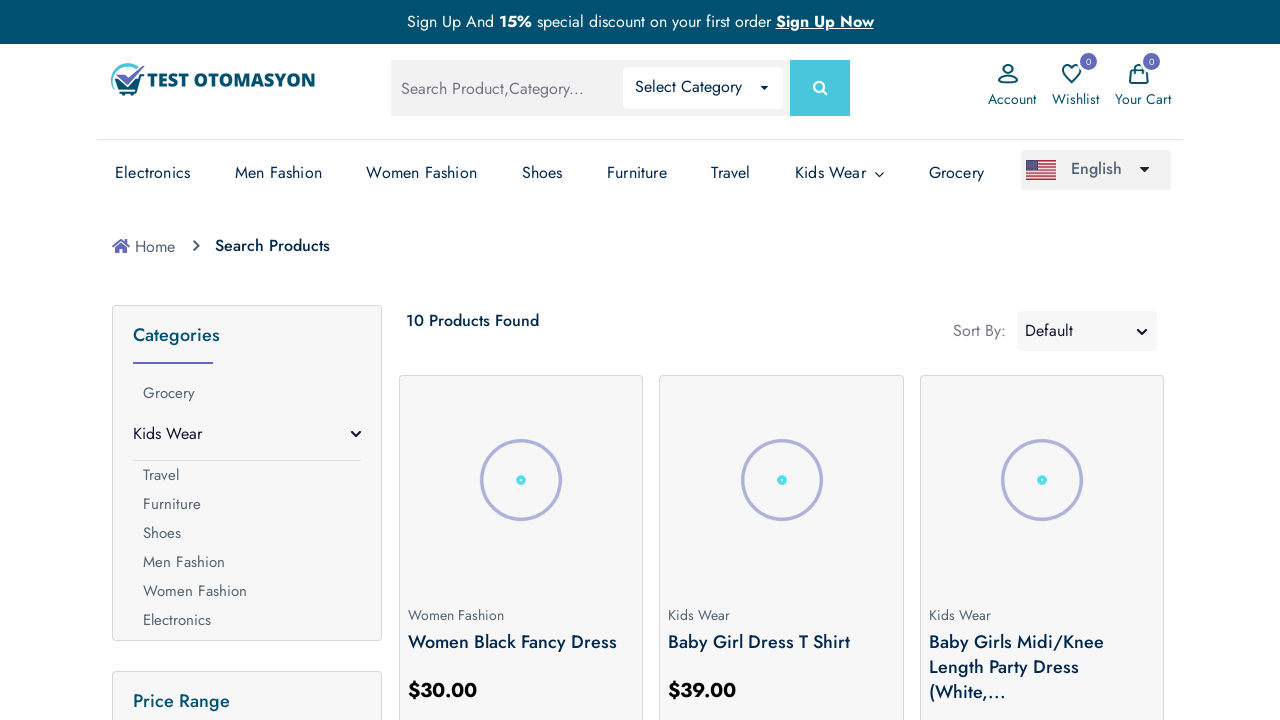

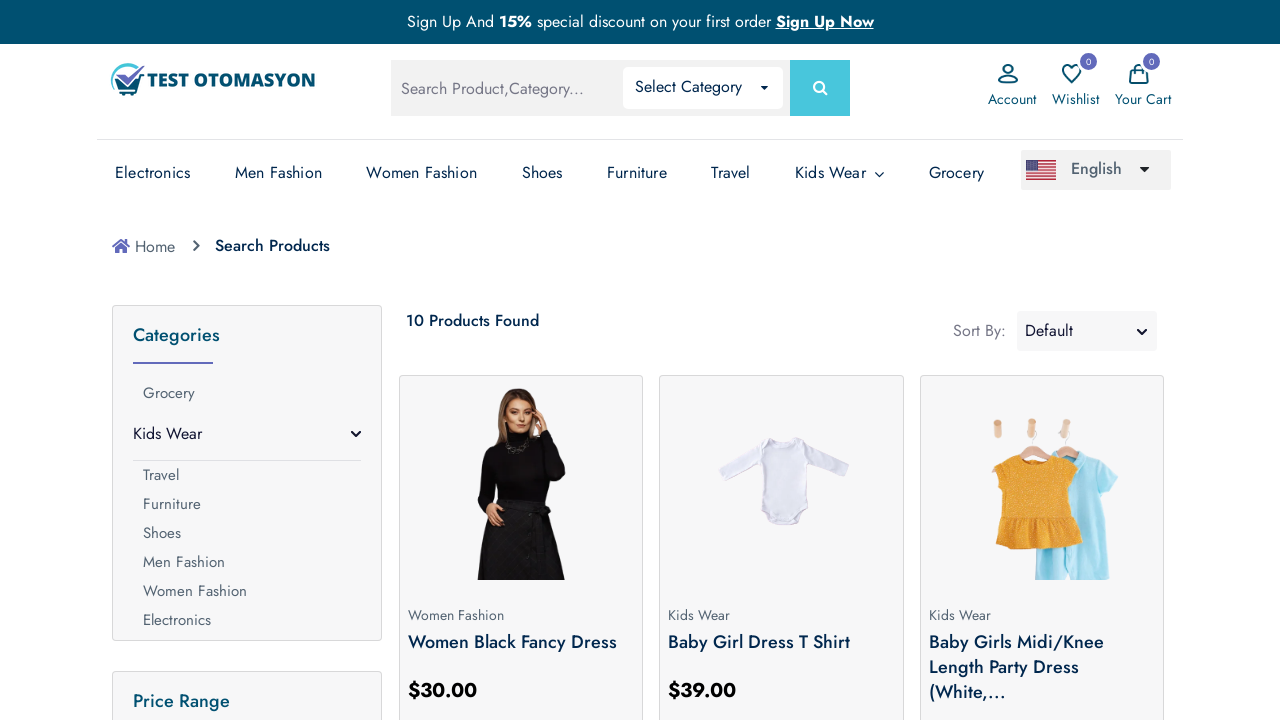